Tests checkbox interaction on w3schools tryit page by switching to the result iframe and clicking the last checkbox element.

Starting URL: https://www.w3schools.com/tags/tryit.asp?filename=tryhtml5_input_type_checkbox

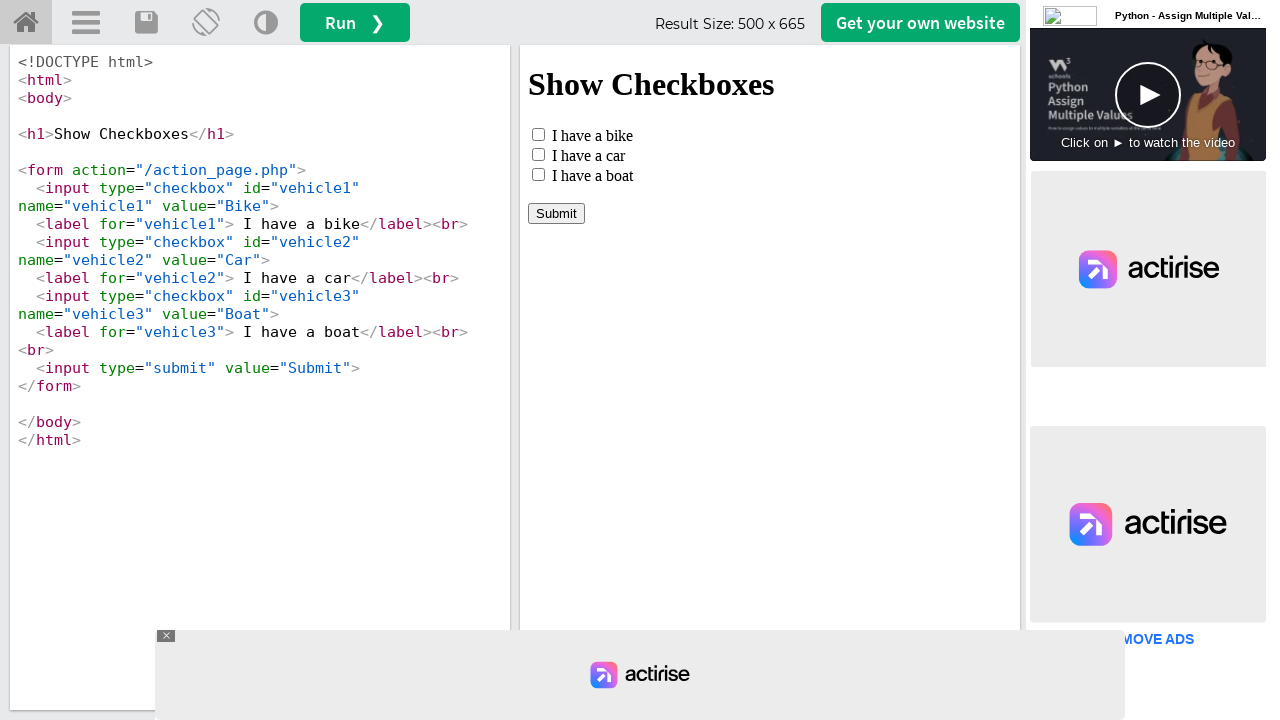

Located the result iframe (#iframeResult)
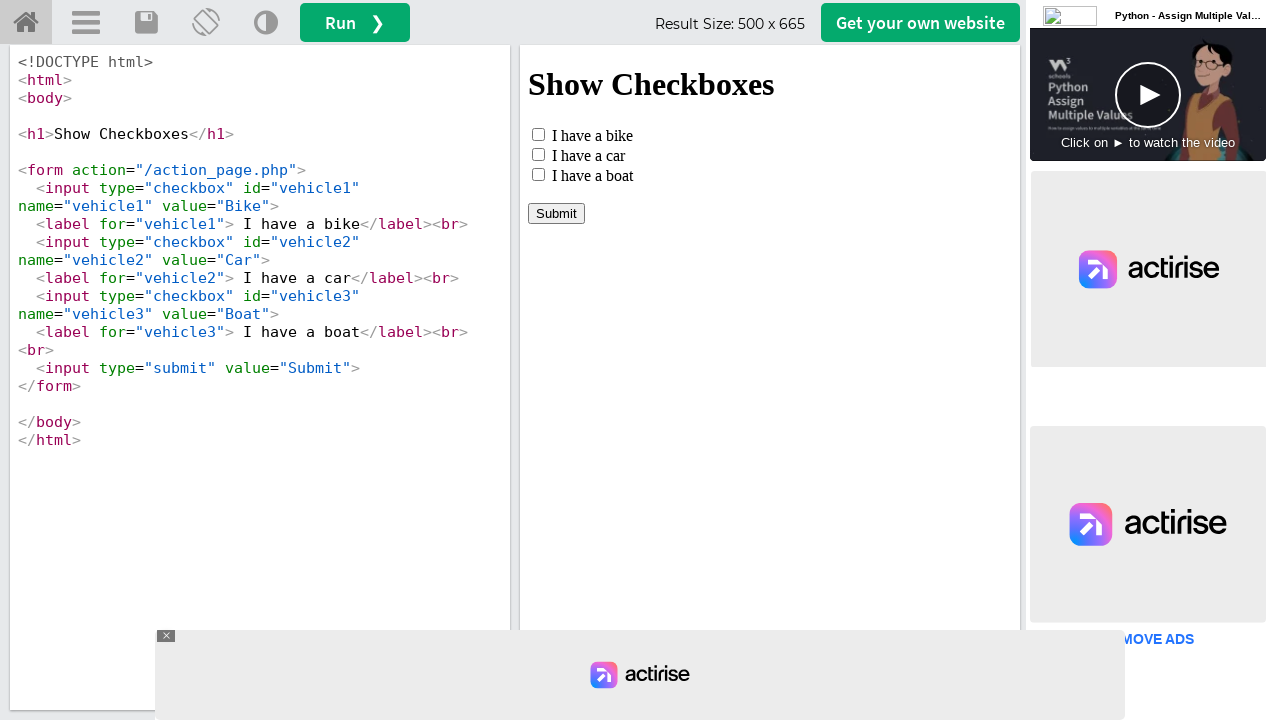

Located all checkbox elements in the iframe
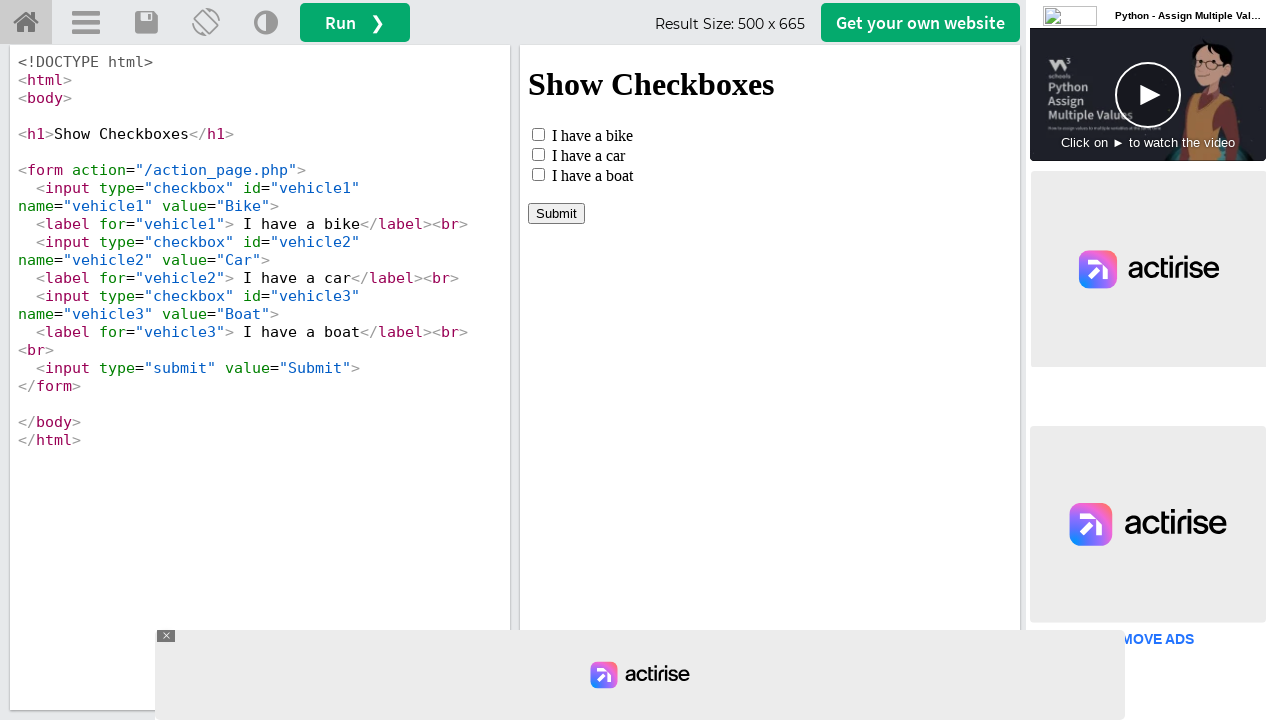

Waited for checkboxes to be present
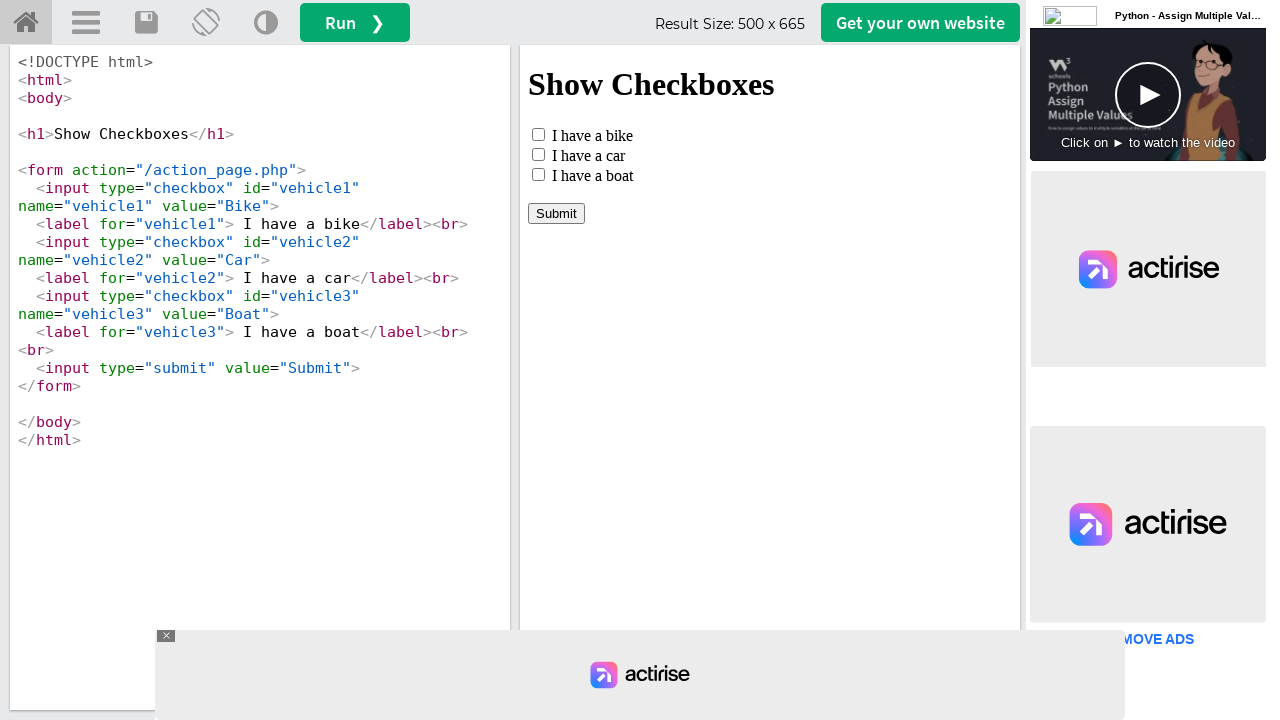

Clicked the last checkbox element at (538, 174) on #iframeResult >> internal:control=enter-frame >> input[type='checkbox'] >> nth=-
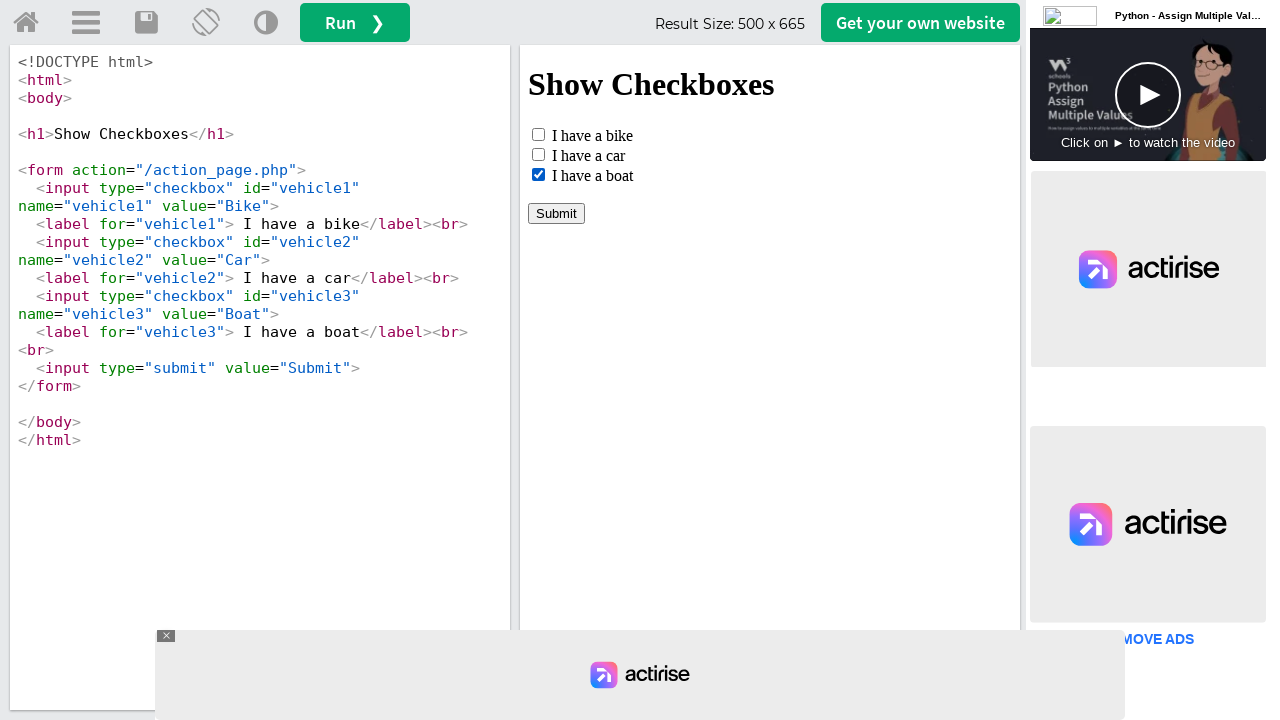

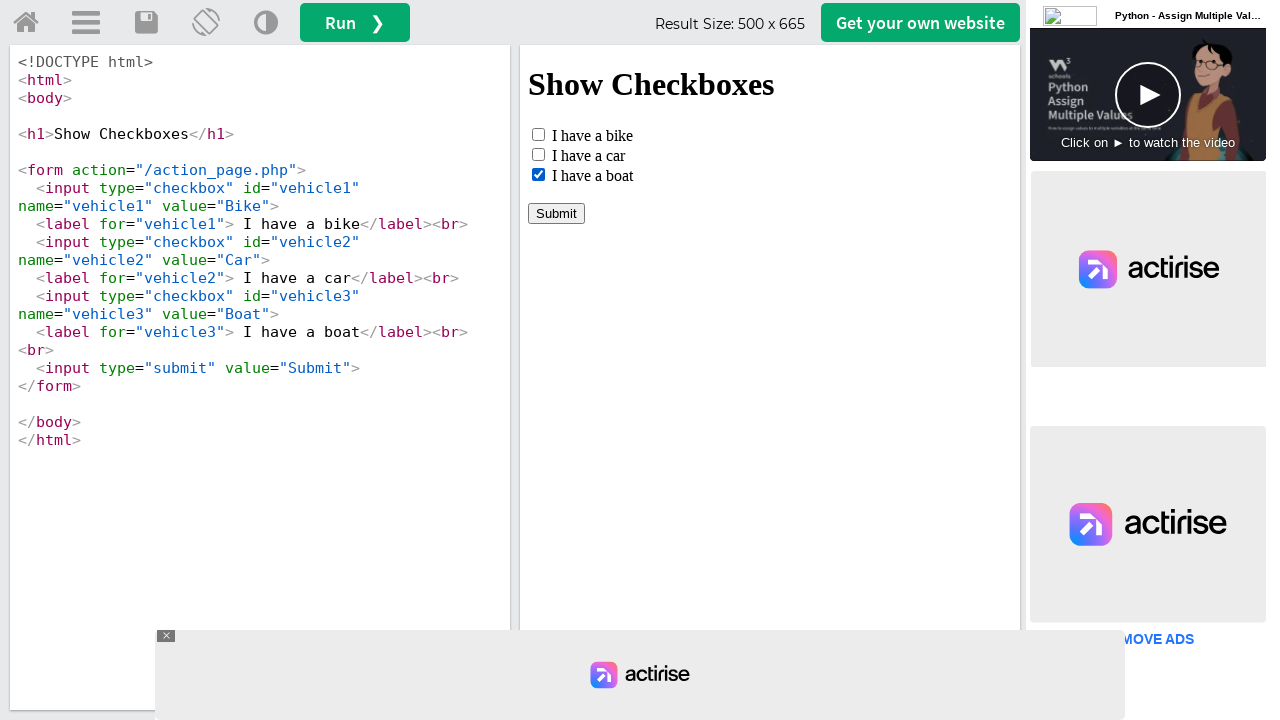